Tests form submission by clicking a link with mathematically calculated text, then filling out a personal information form with first name, last name, city, and country fields before submitting.

Starting URL: http://suninjuly.github.io/find_link_text

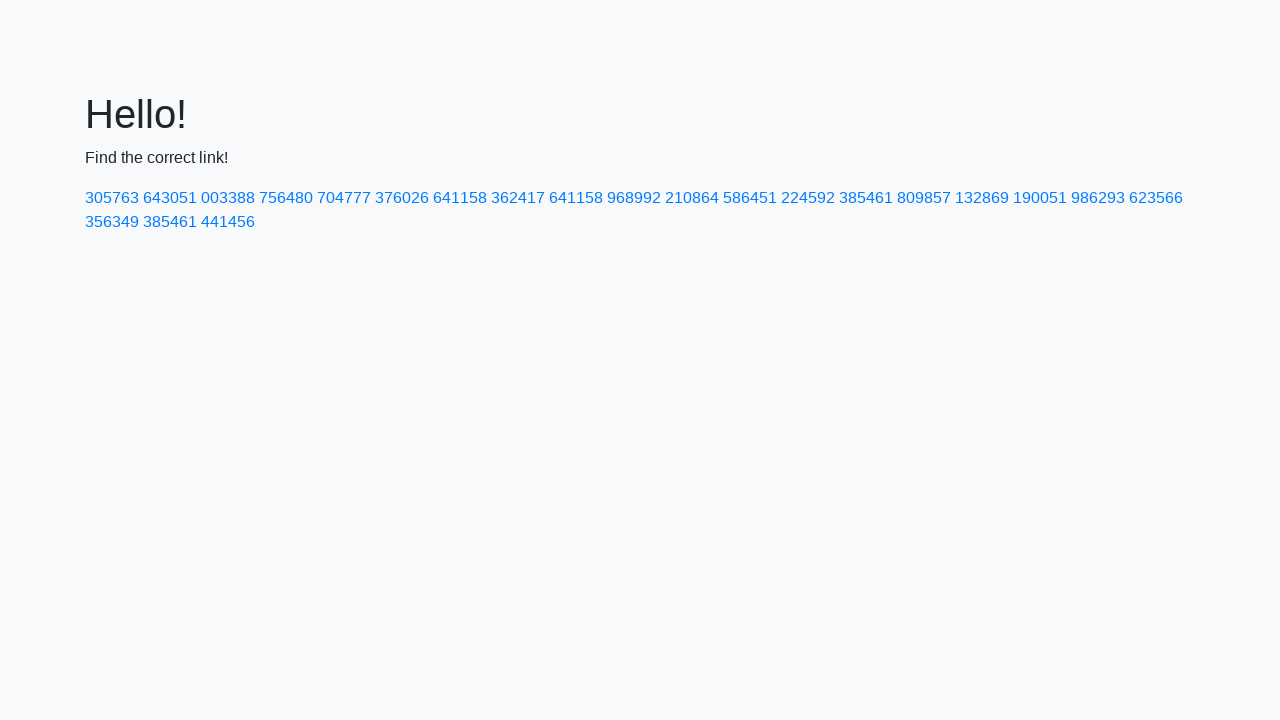

Clicked link with mathematically calculated text: 224592 at (808, 198) on a:text-is('224592')
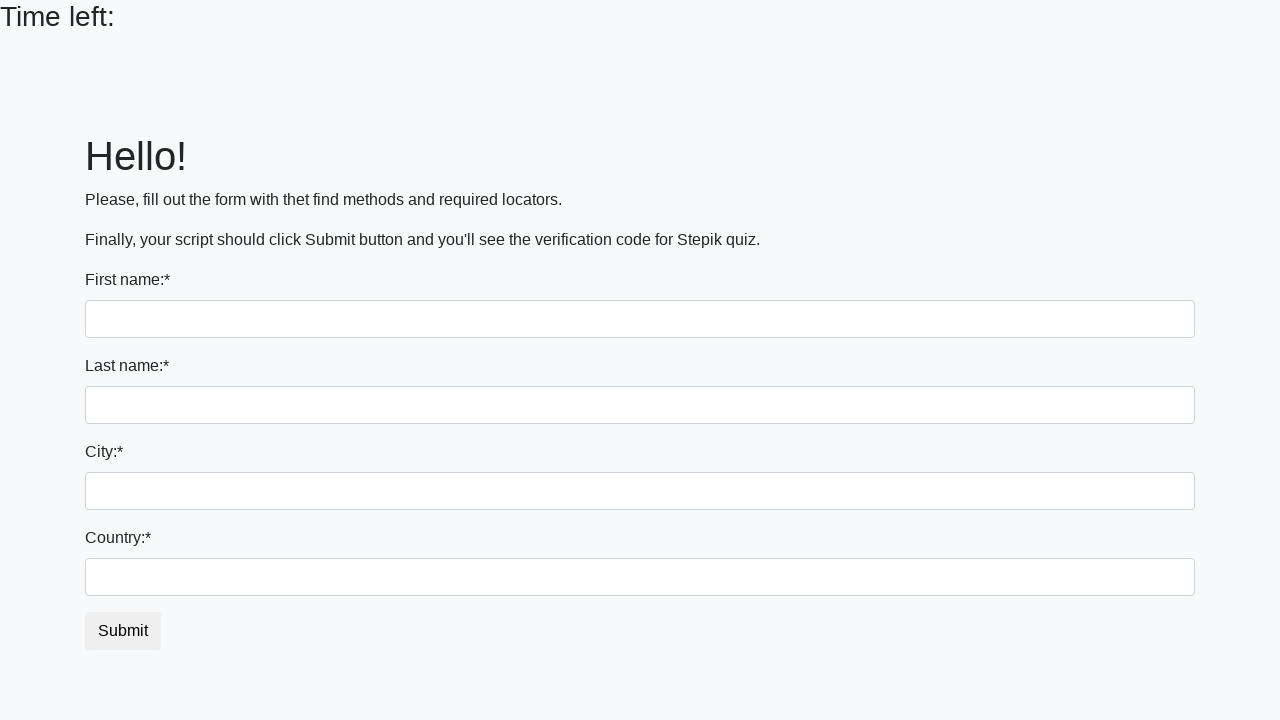

Filled first name field with 'Ivan' on input
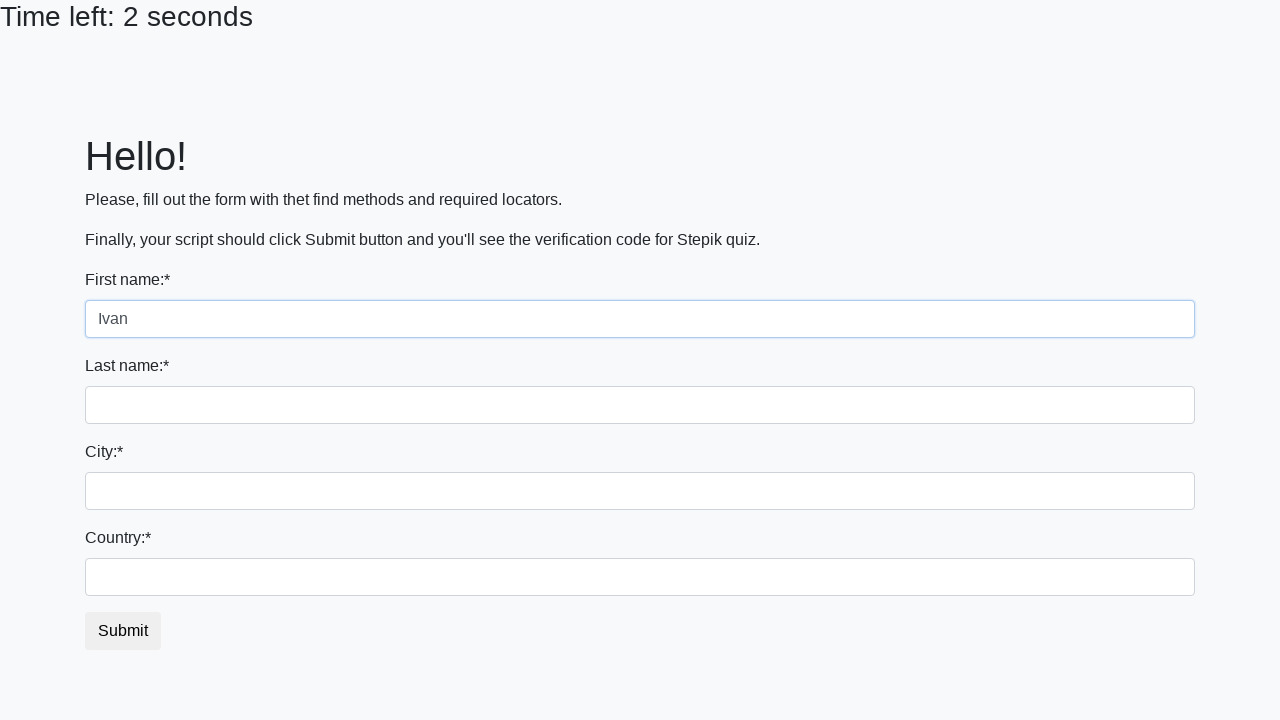

Filled last name field with 'Petrov' on input[name='last_name']
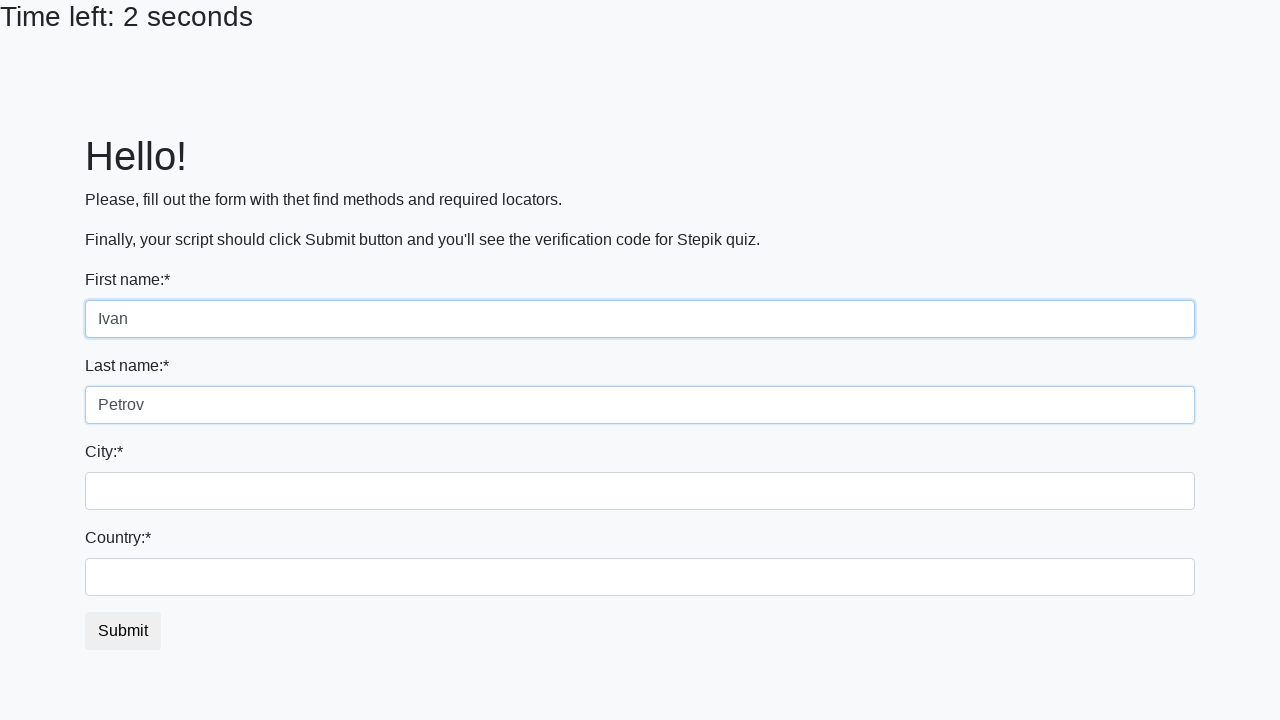

Filled city field with 'Smolensk' on .city
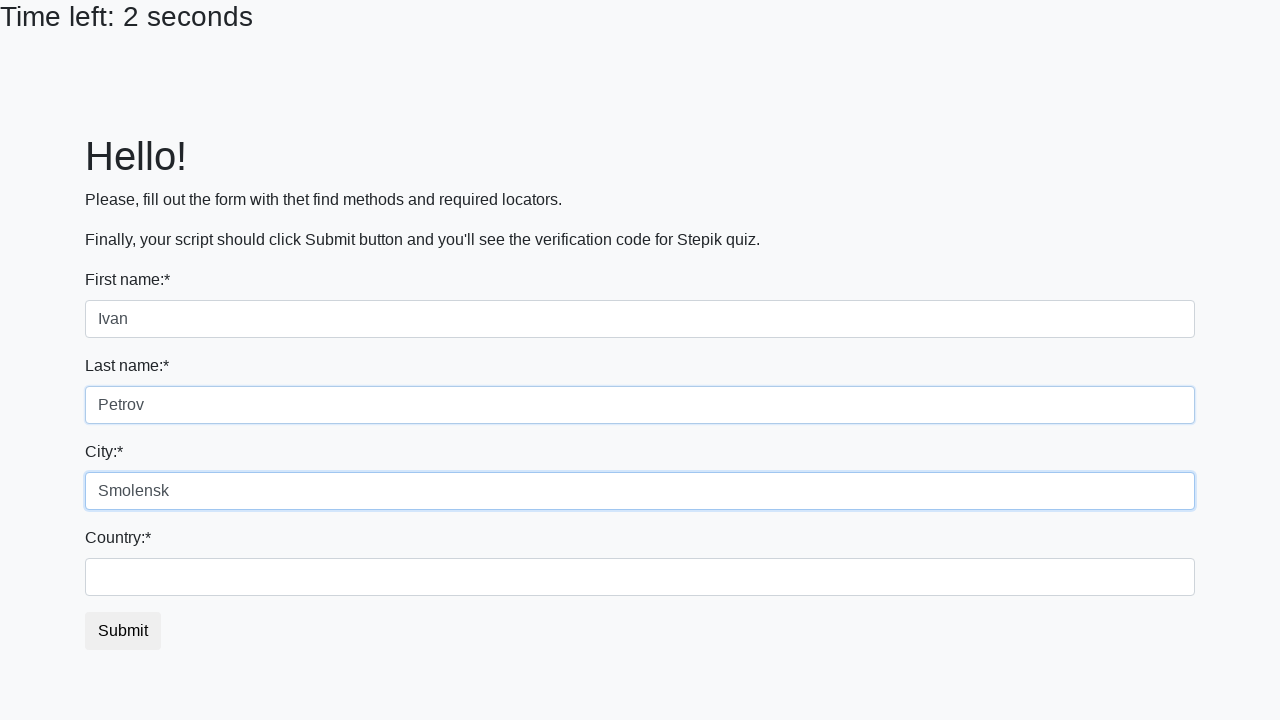

Filled country field with 'Russia' on #country
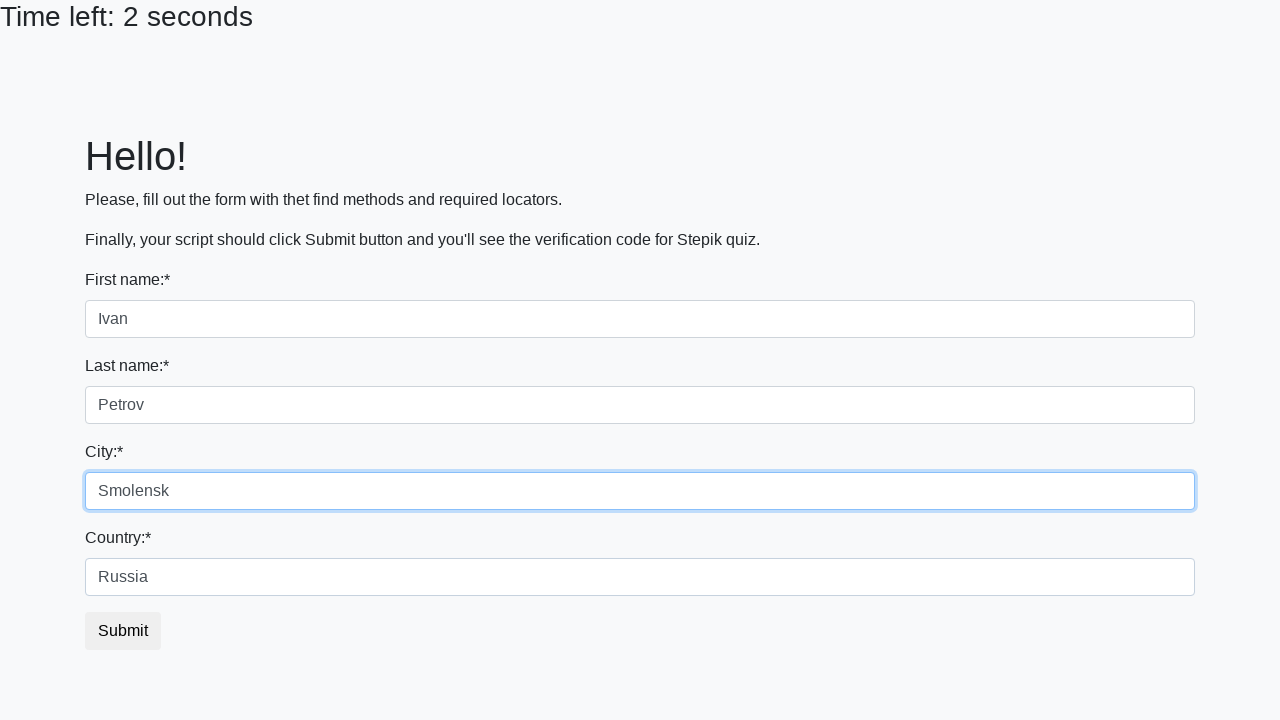

Clicked submit button to complete form submission at (123, 631) on button.btn
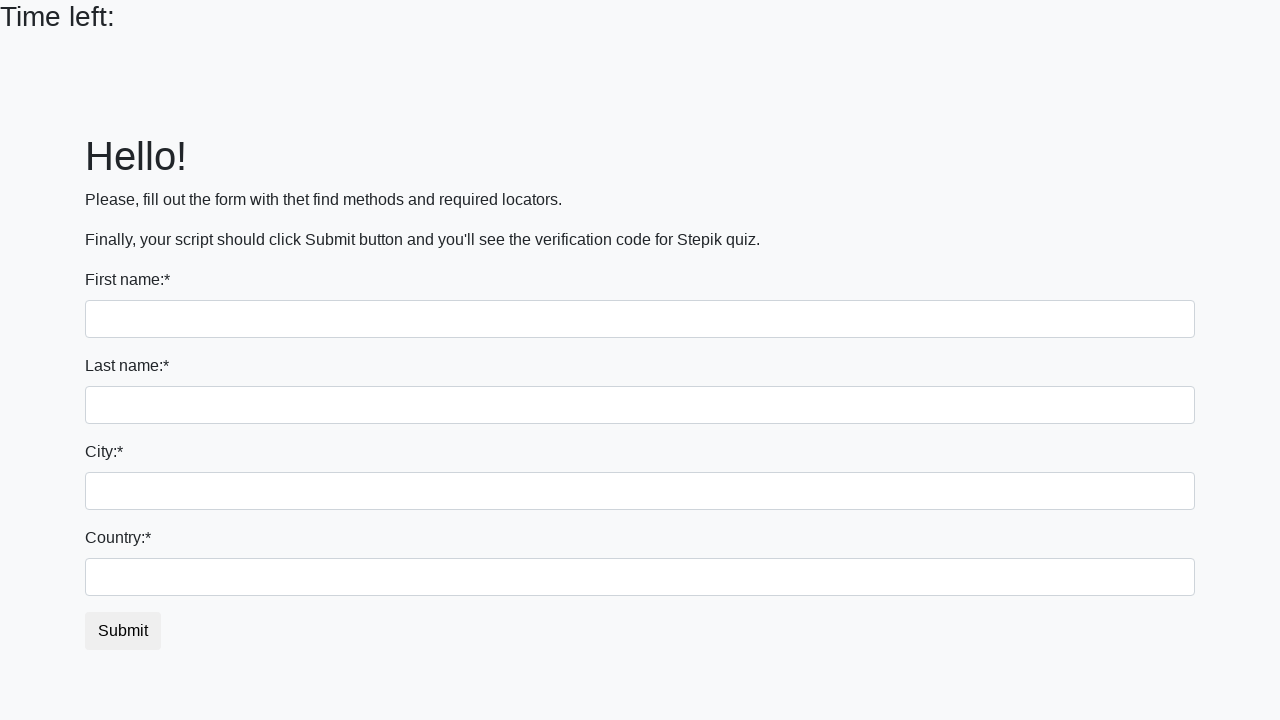

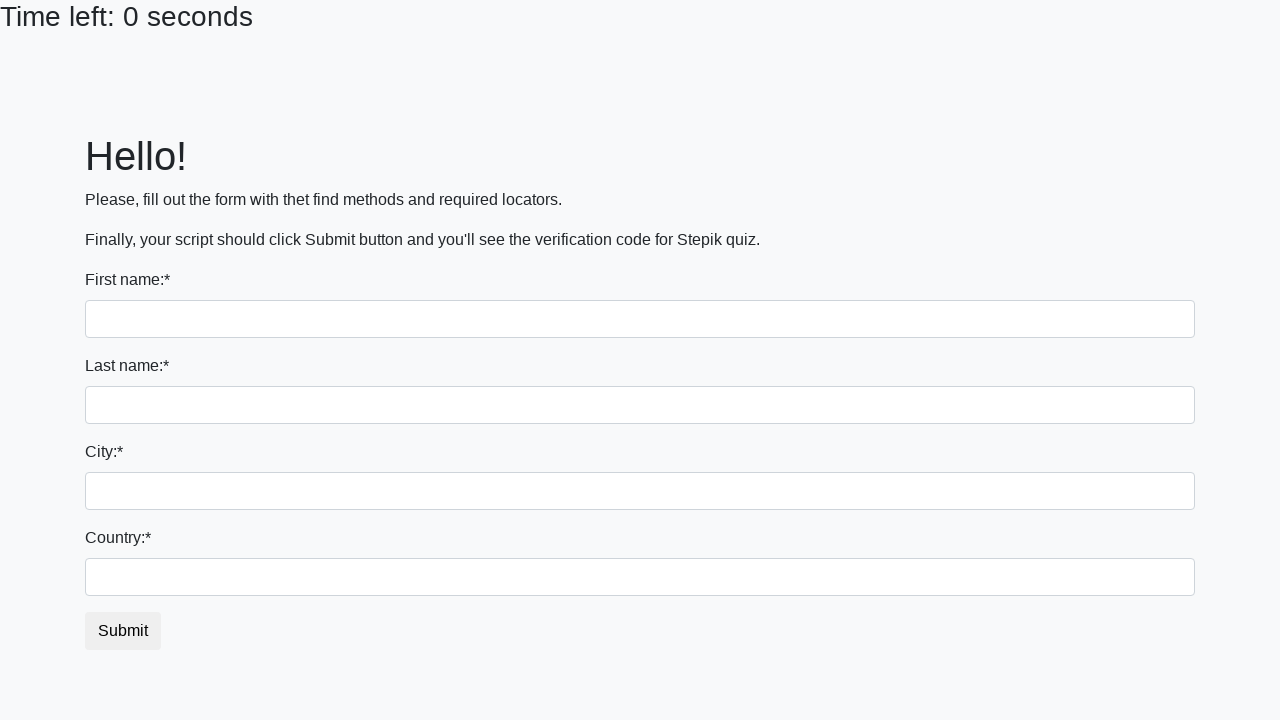